Tests deleting a completed task in TodoMVC by creating a task, marking it complete, hovering over it, and clicking the destroy button to remove it

Starting URL: https://todomvc.com/examples/react/dist/#/

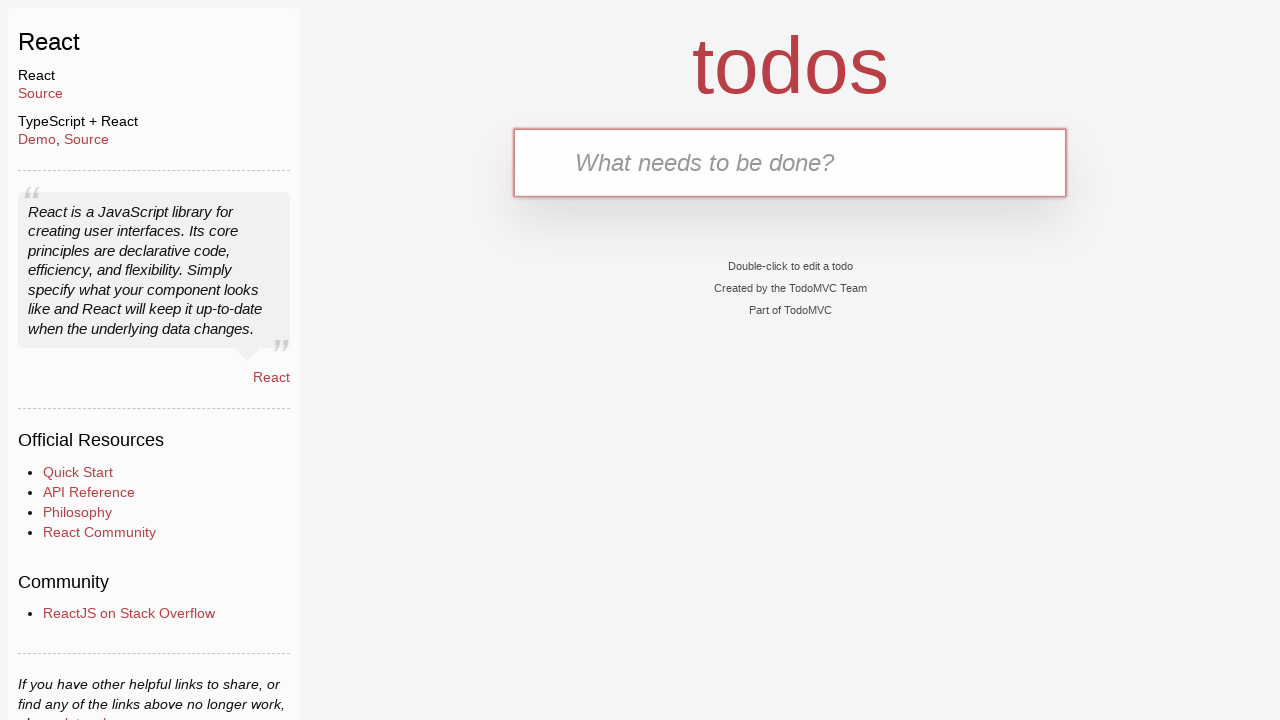

Filled new todo input with 'Completada' on .new-todo
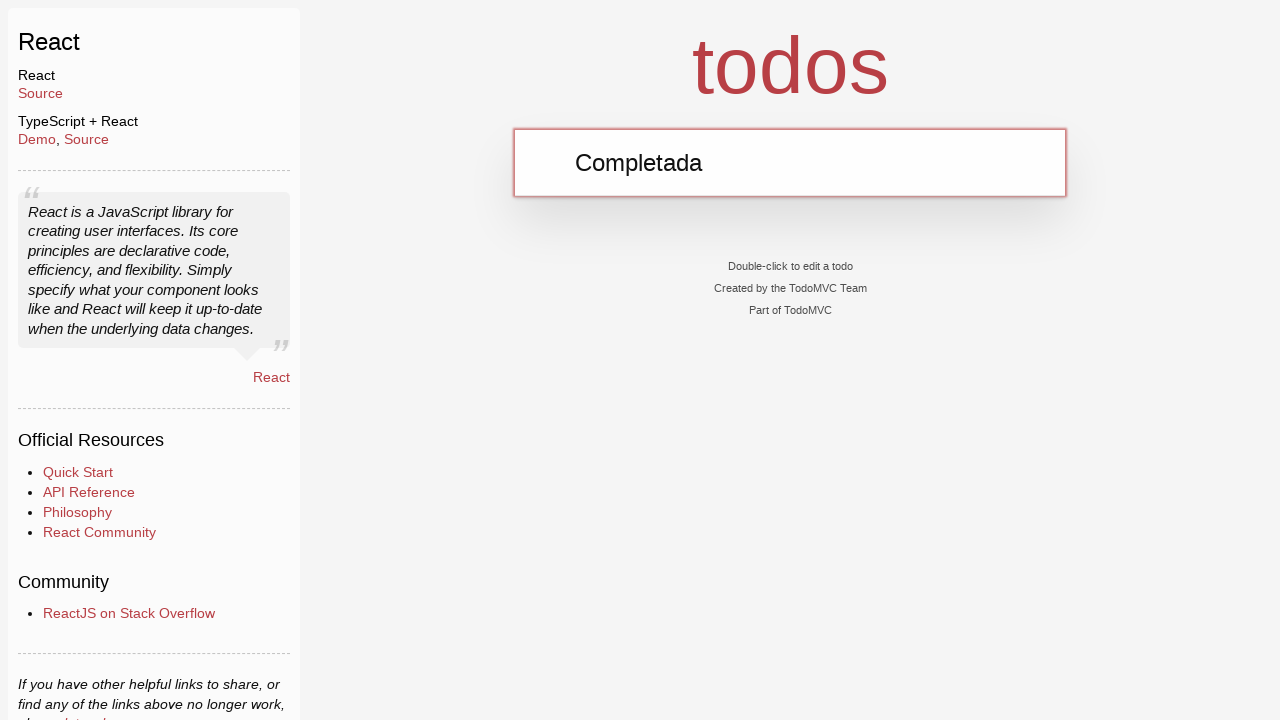

Pressed Enter to create the task
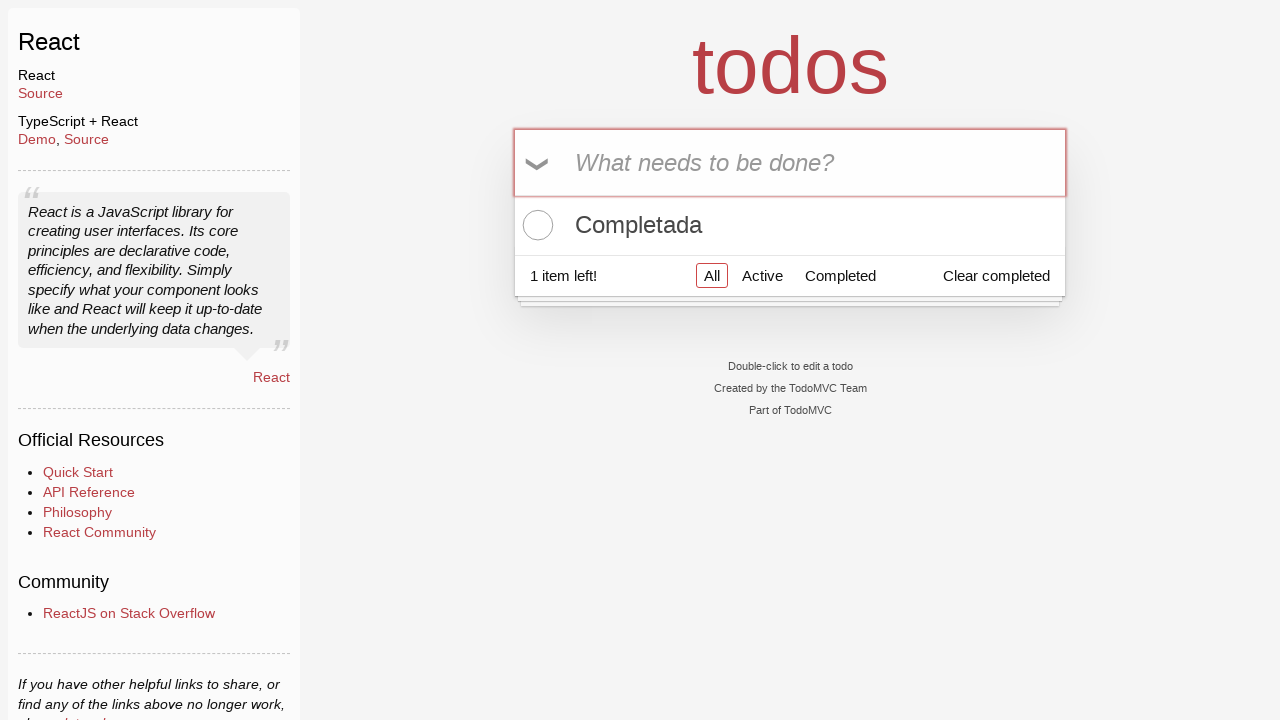

Clicked toggle to mark task as complete at (535, 225) on .toggle
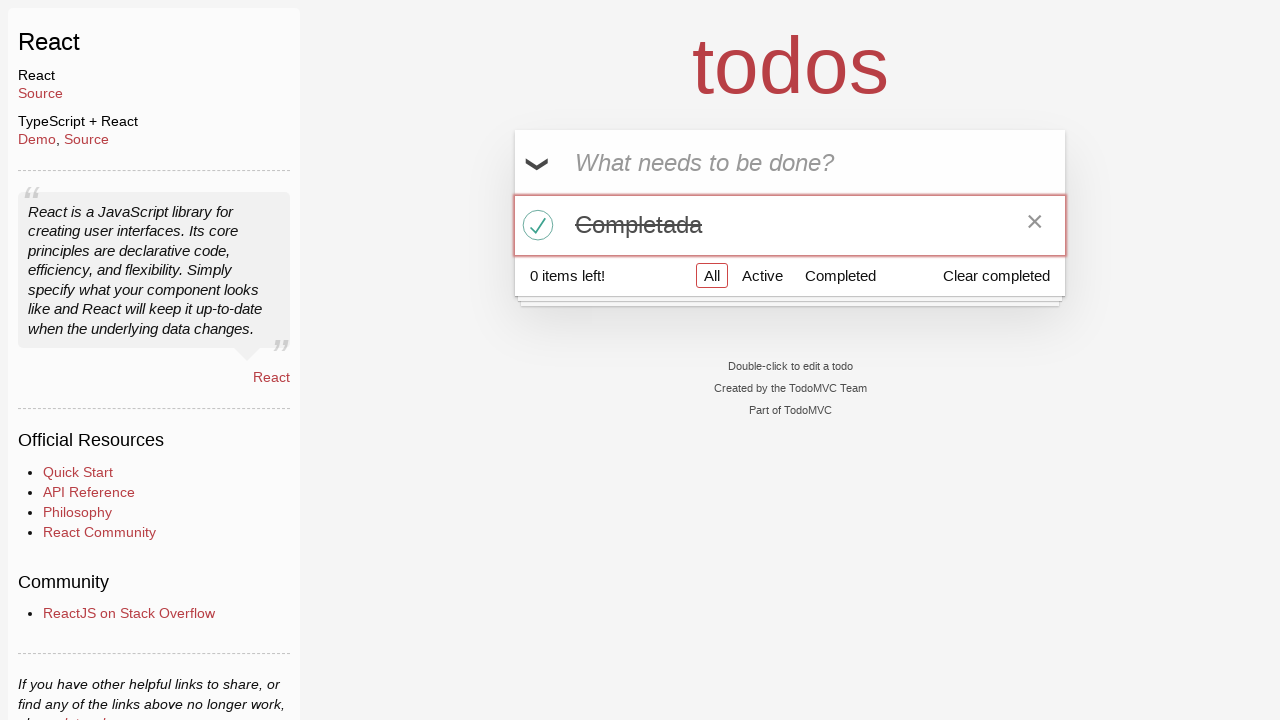

Hovered over the completed task to reveal delete button at (790, 225) on .todo-list li >> nth=0
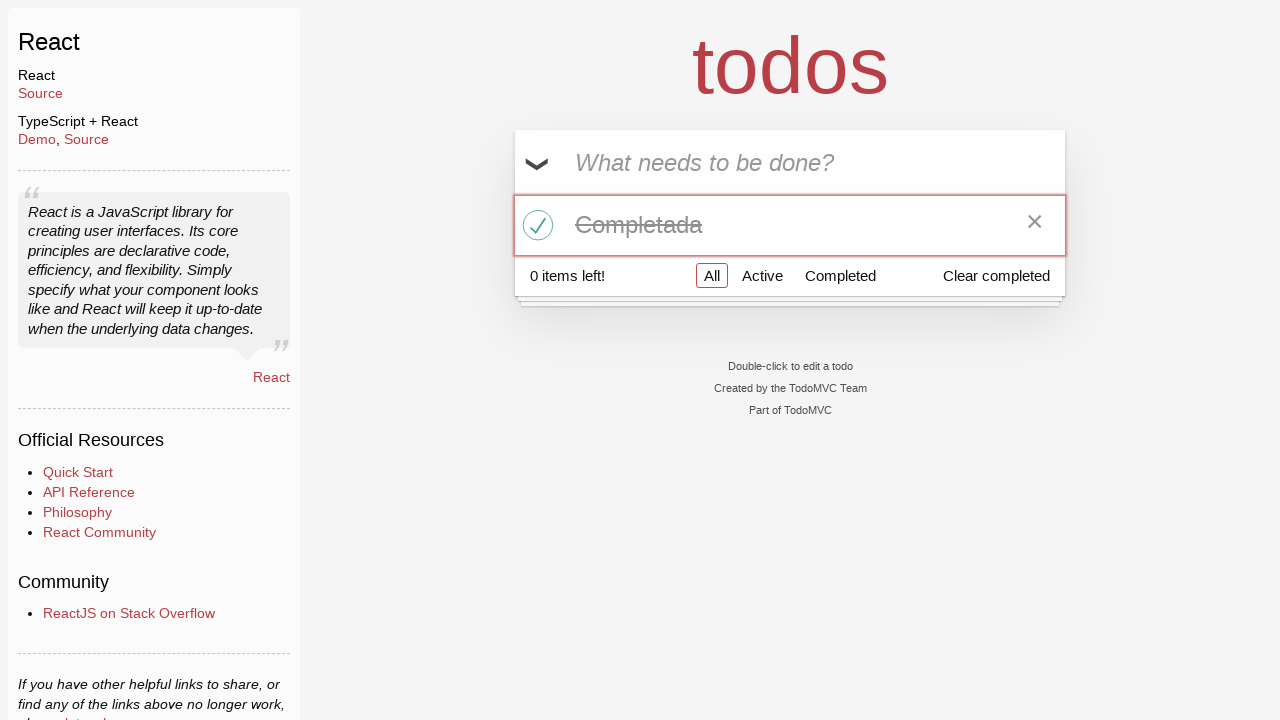

Clicked destroy button to delete the completed task at (1035, 225) on .todo-list li >> nth=0 >> .destroy
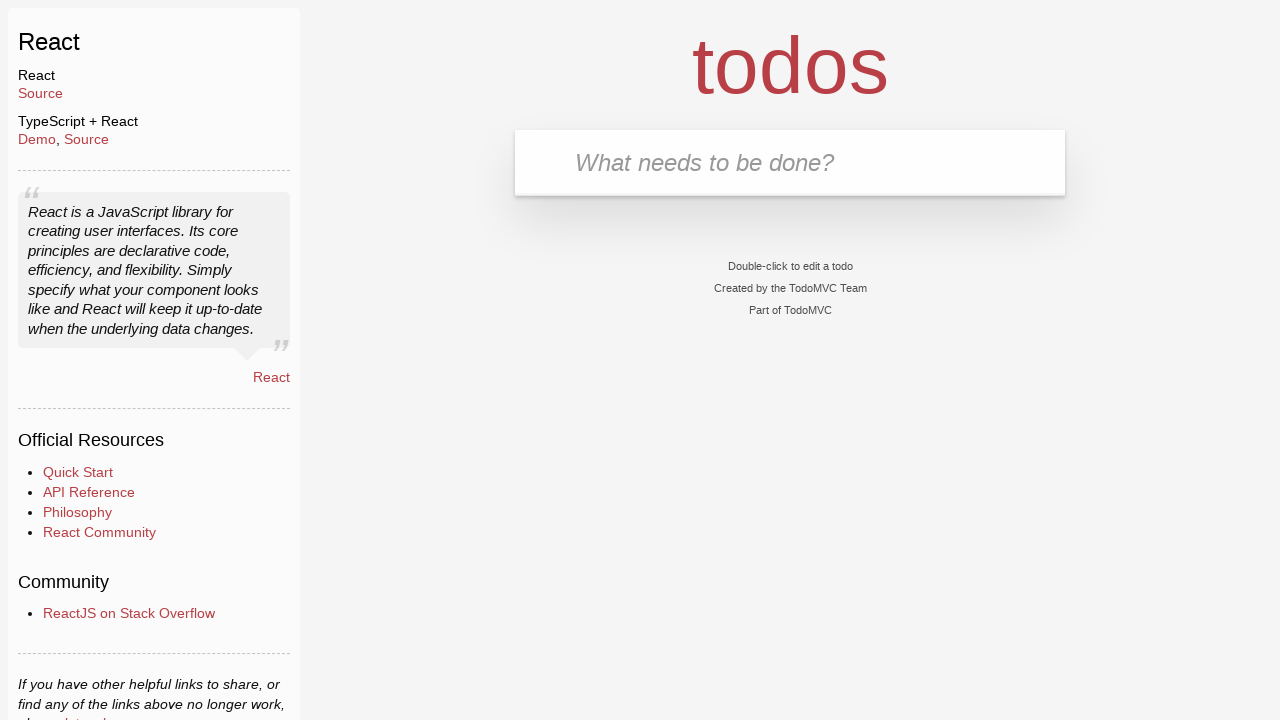

Waited for task removal animation to complete
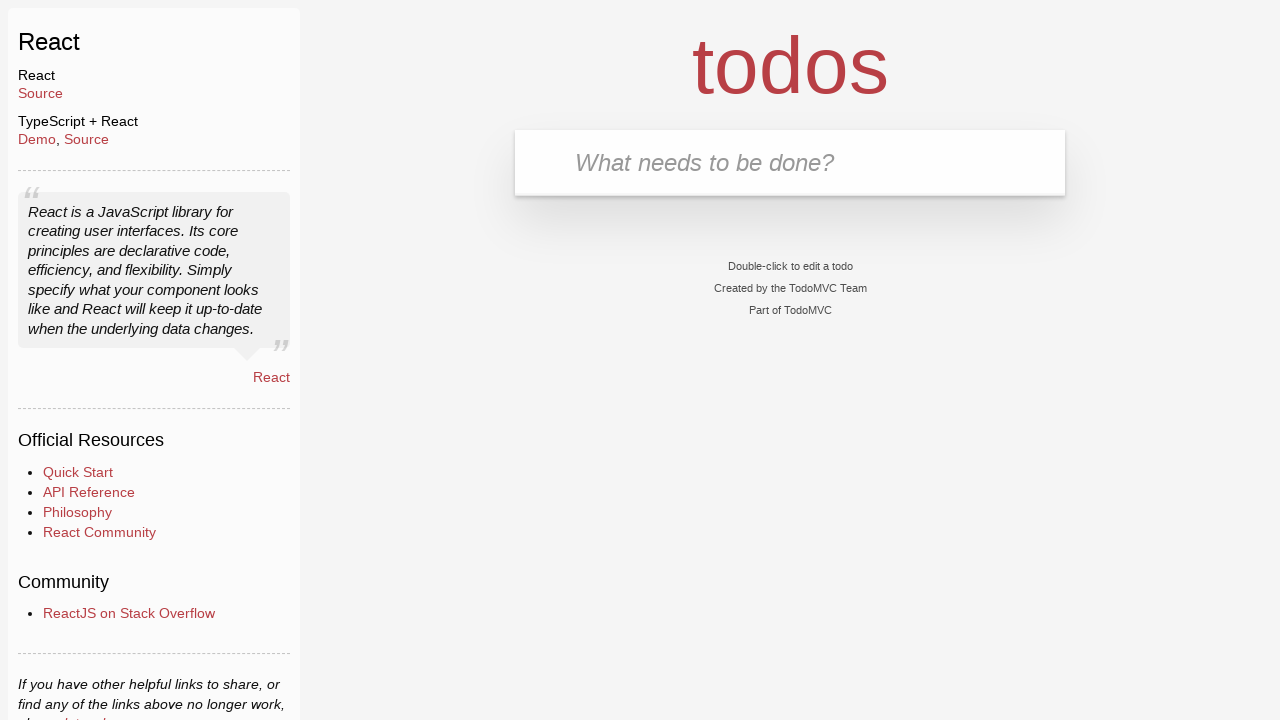

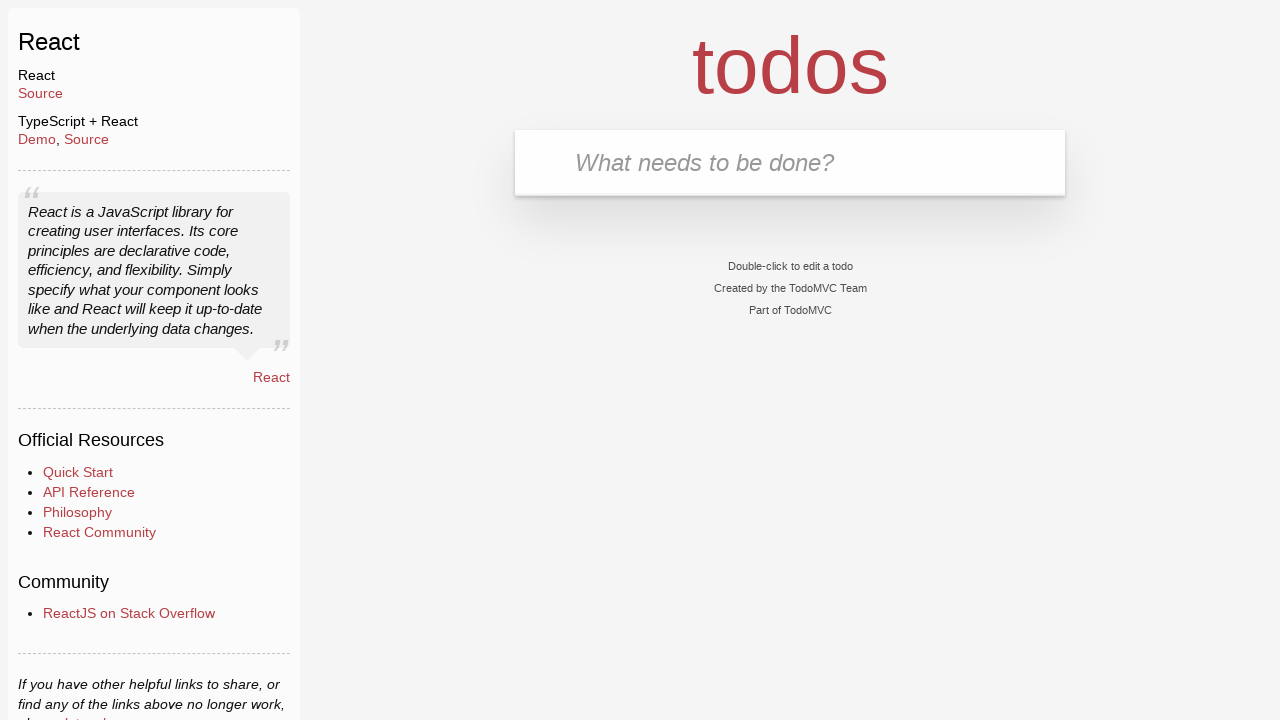